Tests page scrolling functionality by scrolling down 500 pixels and then scrolling back up 500 pixels on the Selenium website

Starting URL: https://www.selenium.dev

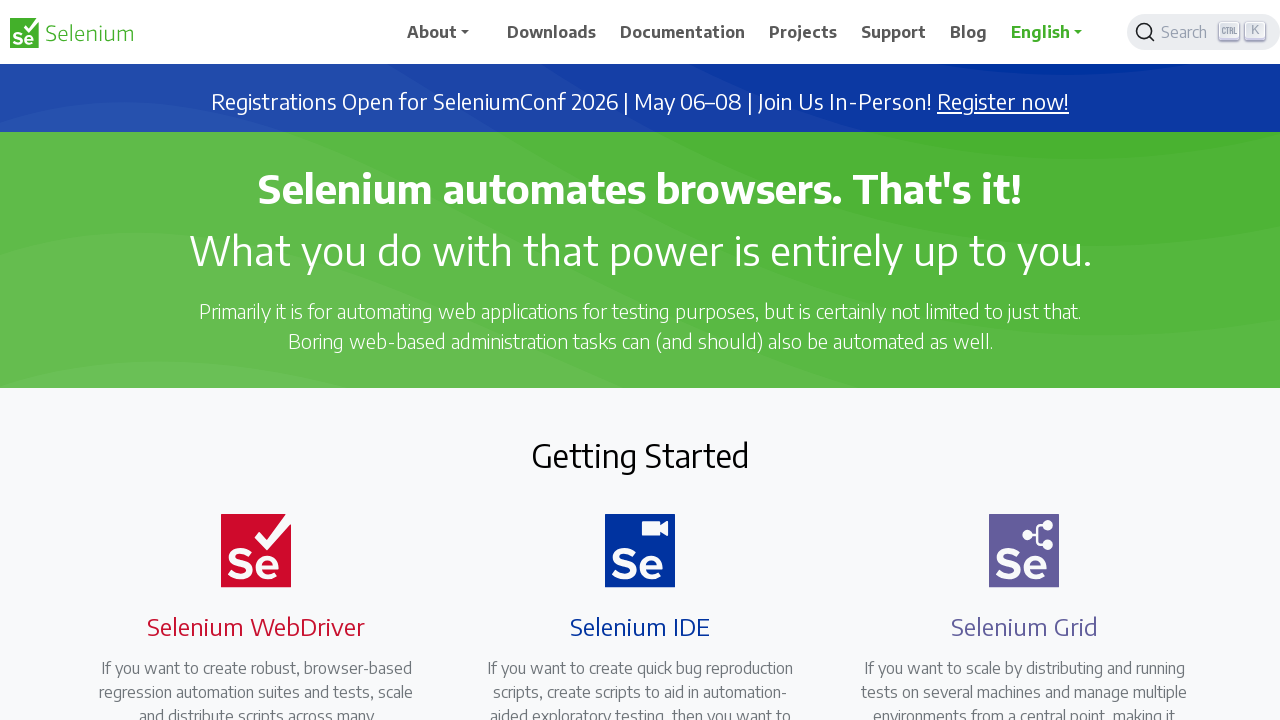

Scrolled down 500 pixels on the Selenium website
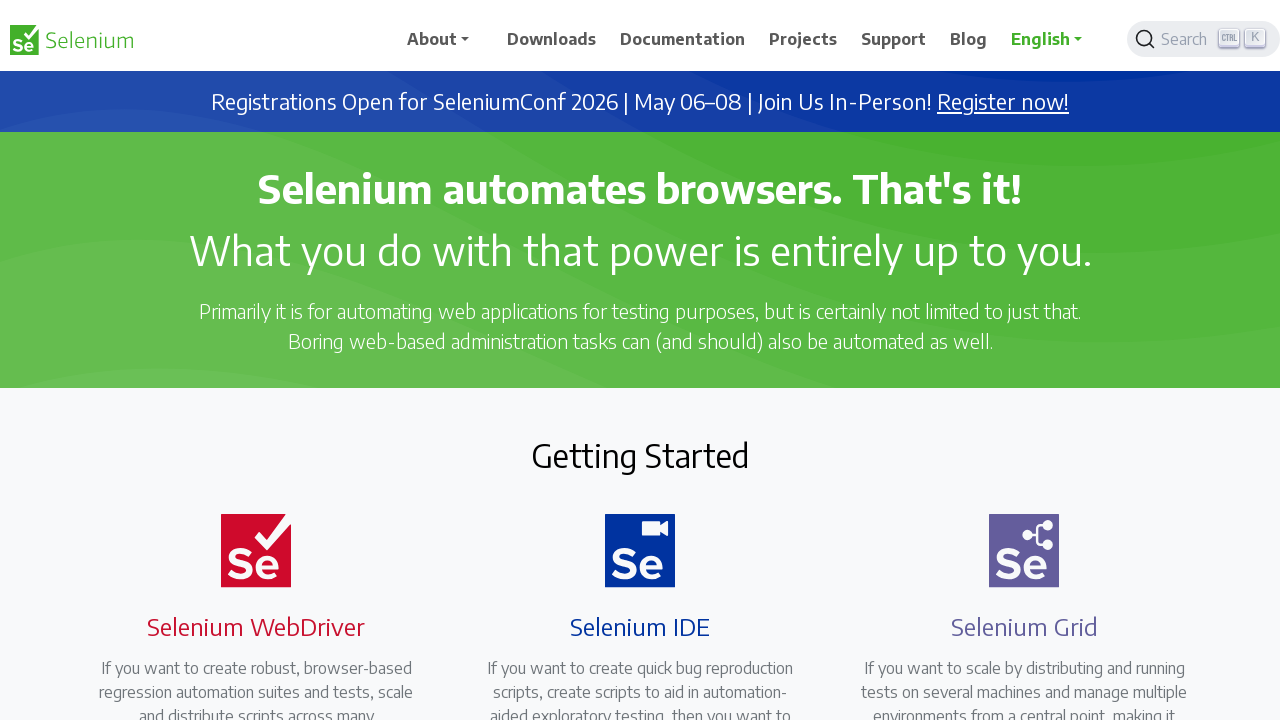

Waited 1 second to observe scroll position
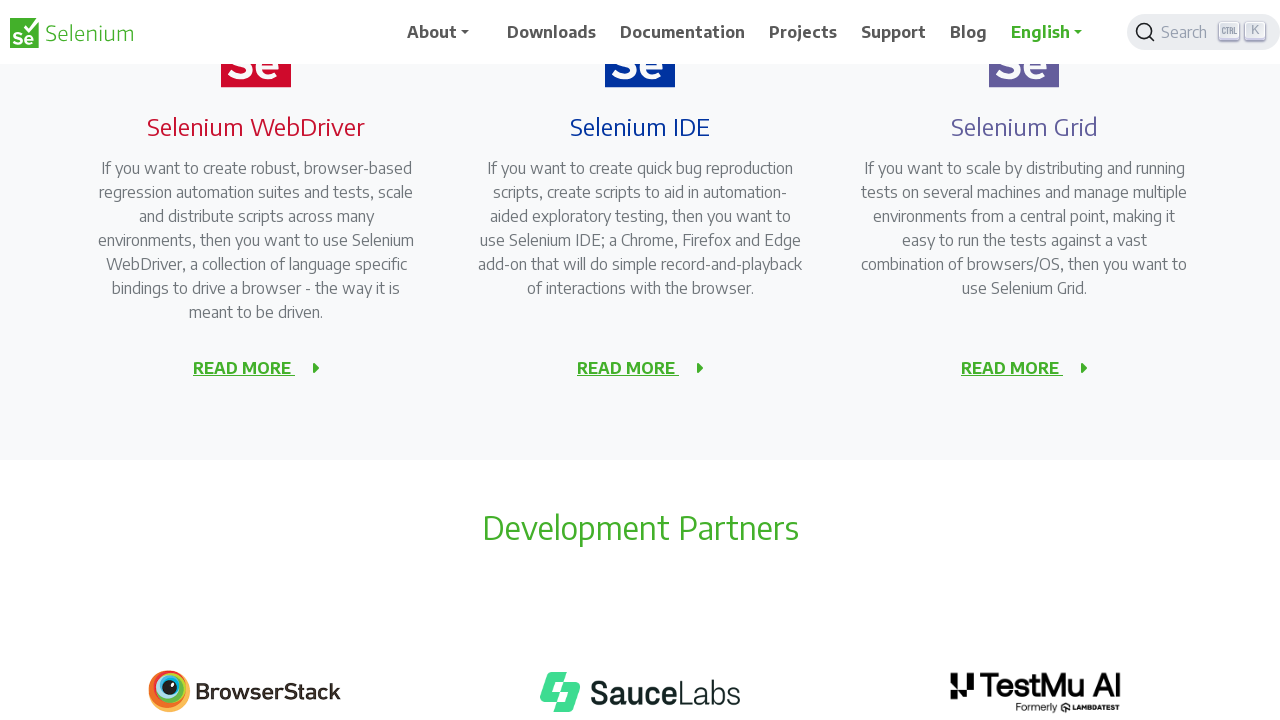

Scrolled back up 500 pixels to original position
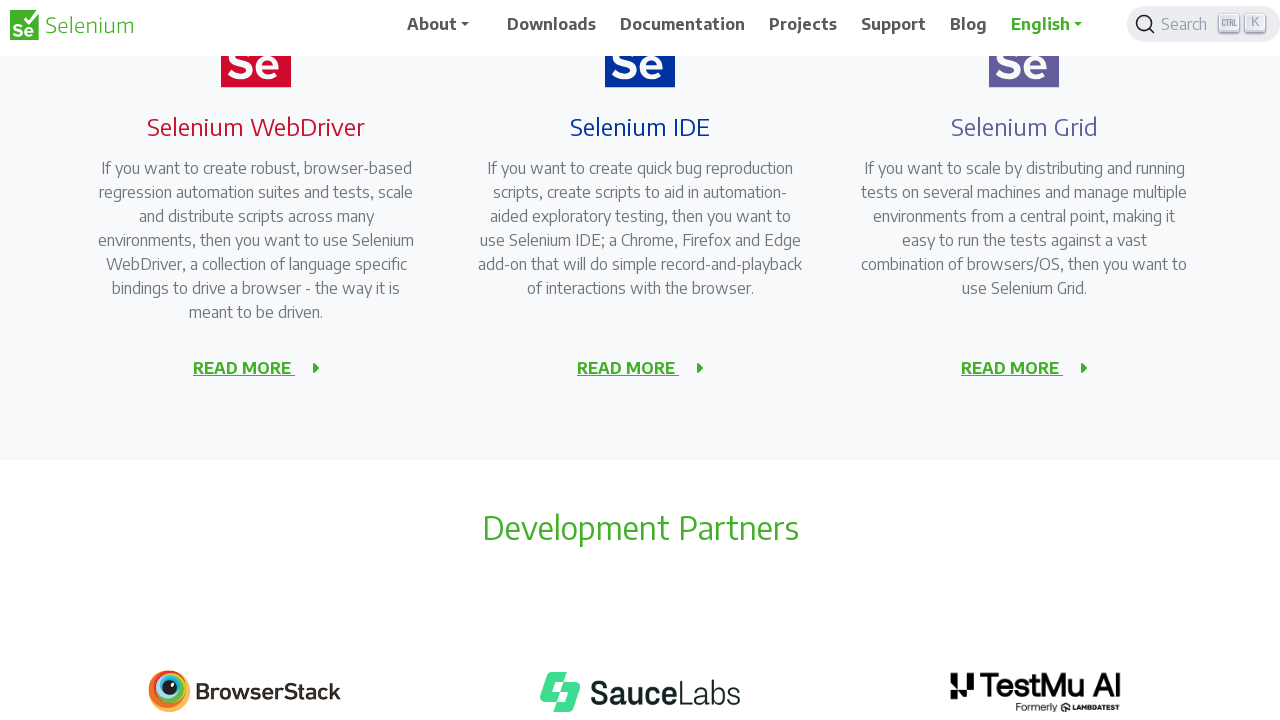

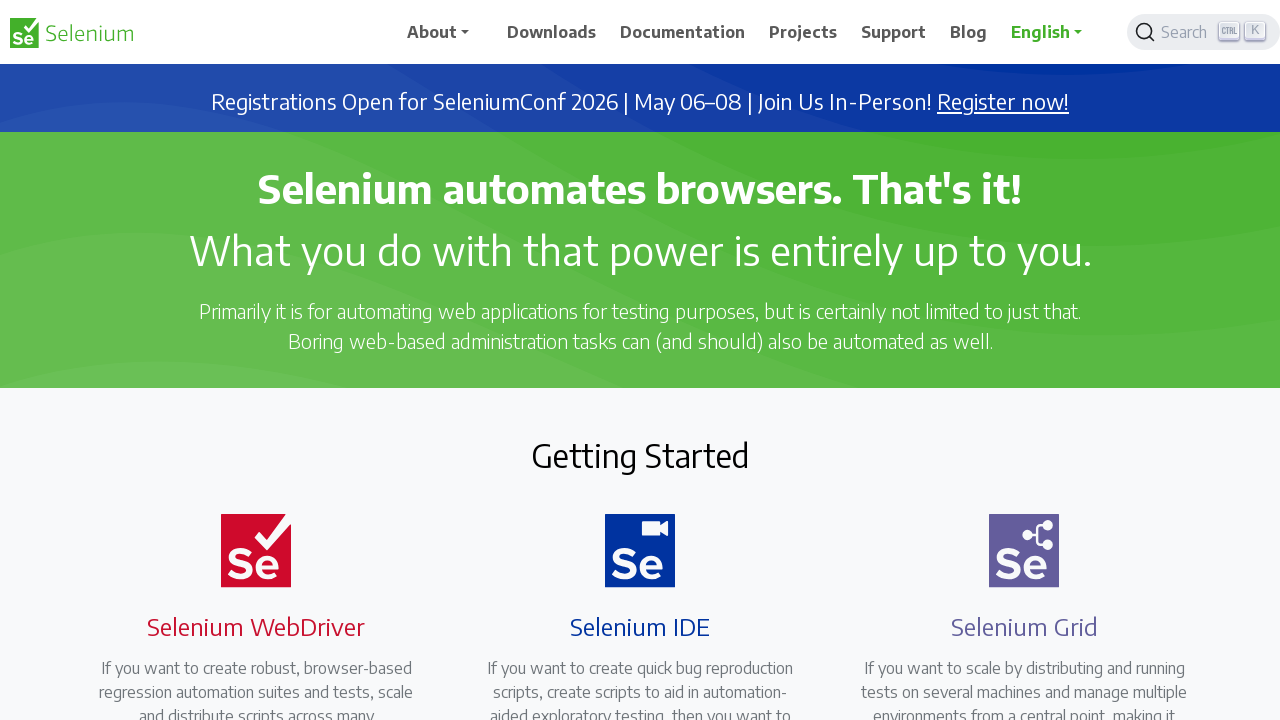